Tests both native JavaScript alerts and HTML-based popup modals on the SweetAlert demo page by triggering them and verifying their content

Starting URL: https://sweetalert.js.org/

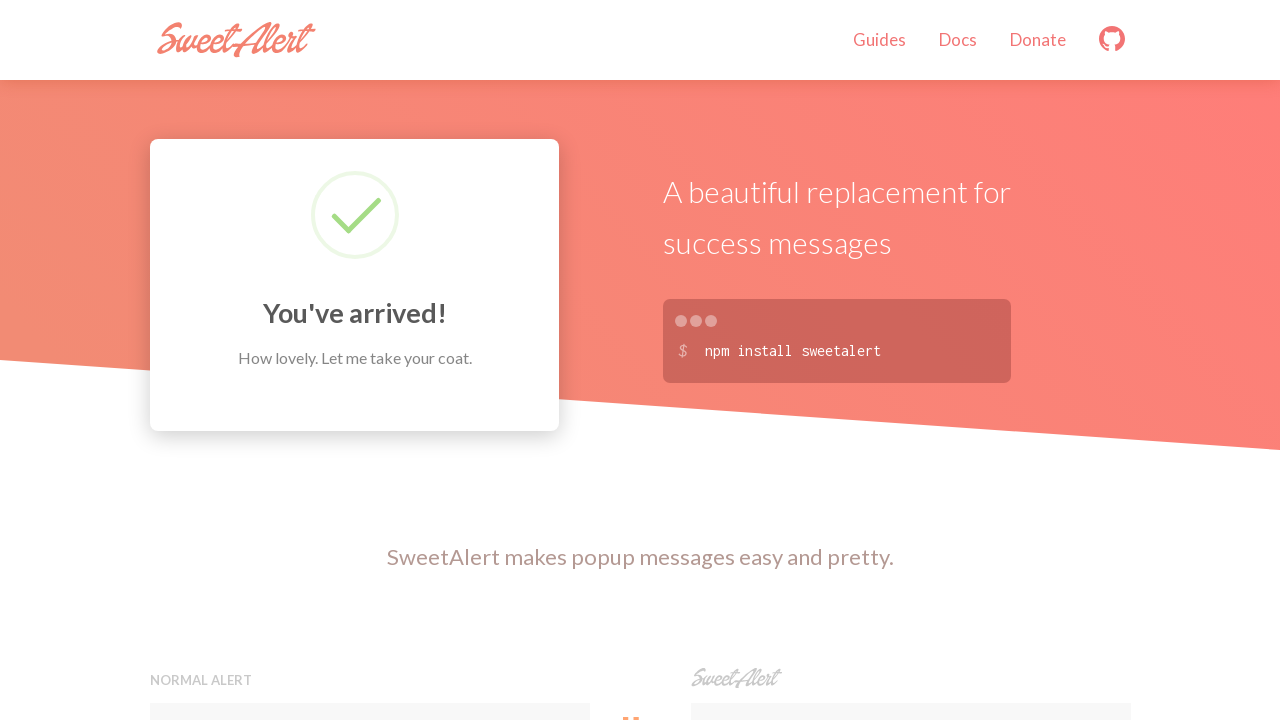

Clicked button to trigger native JavaScript alert at (370, 360) on xpath=//button[contains(@onclick,'alert')]
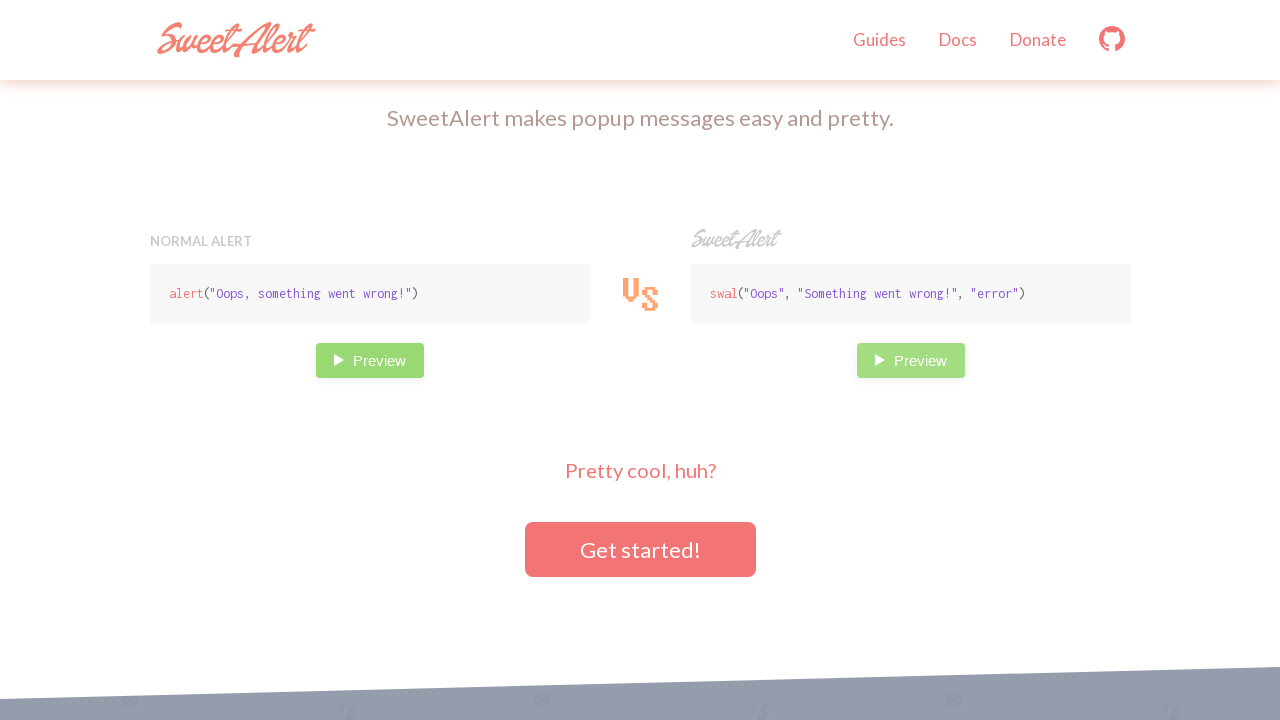

Set up dialog handler to accept alerts
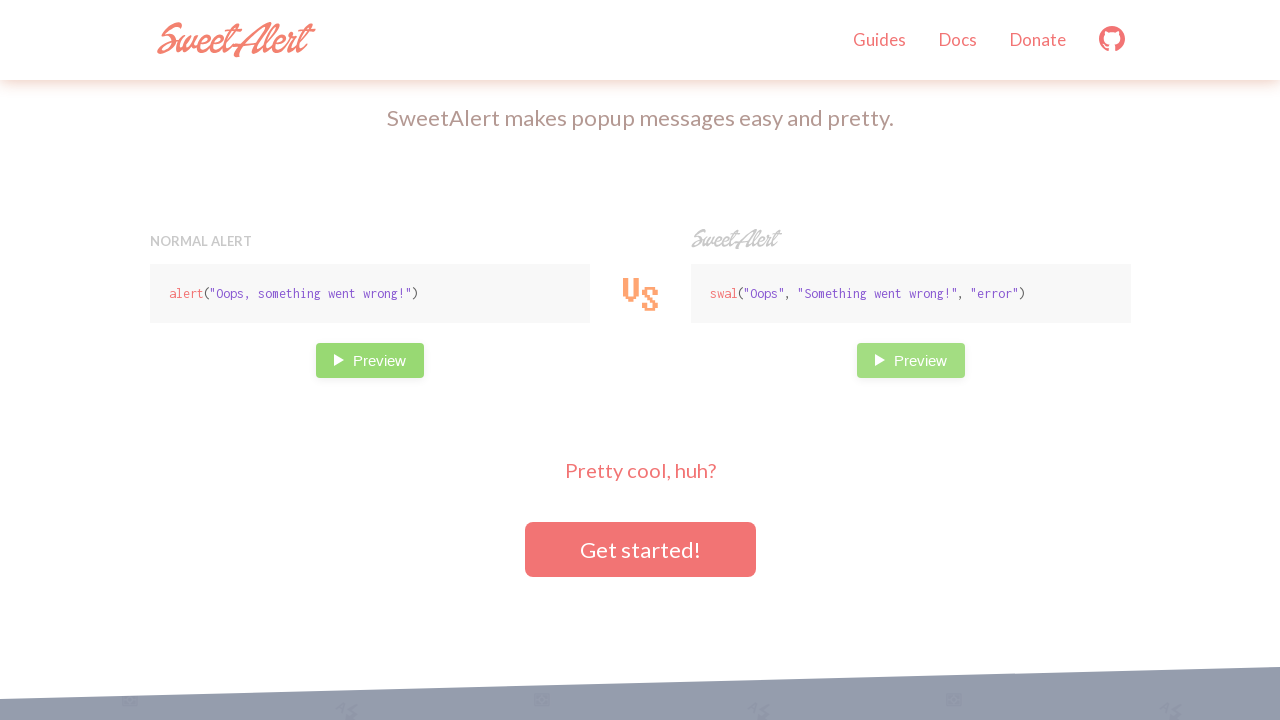

Clicked button to trigger HTML-based SweetAlert modal popup at (910, 360) on xpath=//button[contains(@onclick,'swal')]
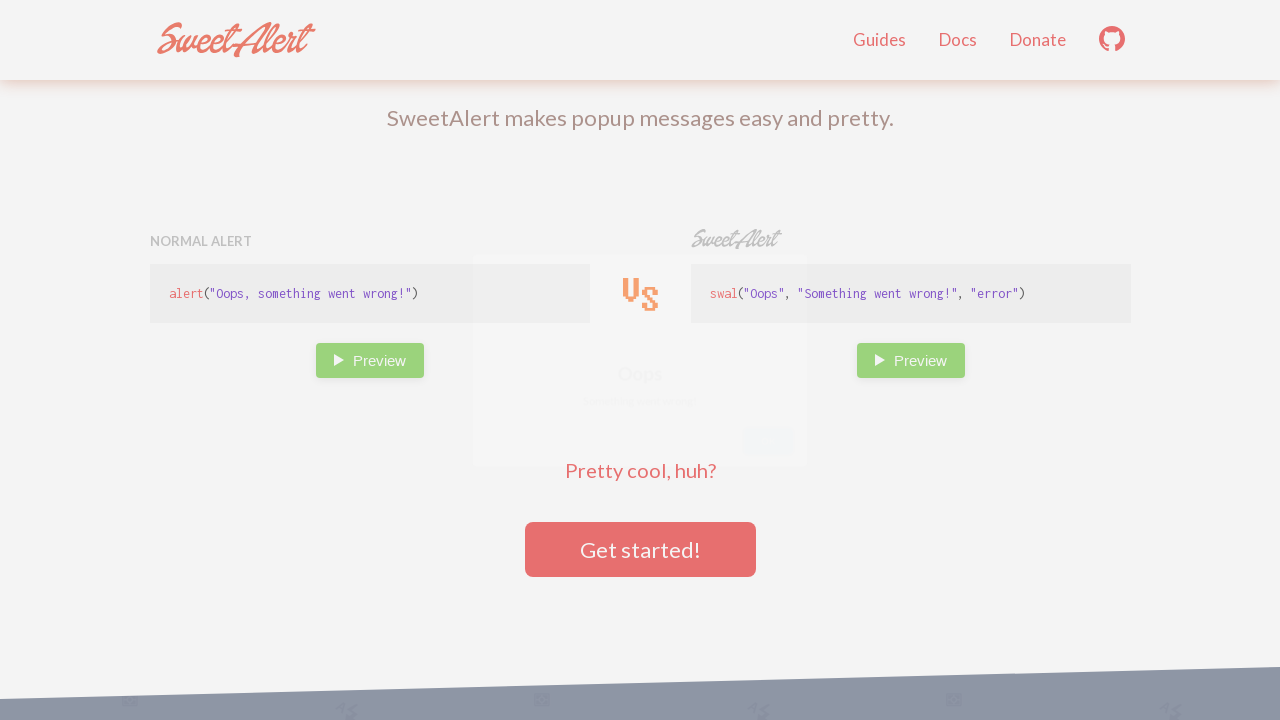

HTML modal appeared on page
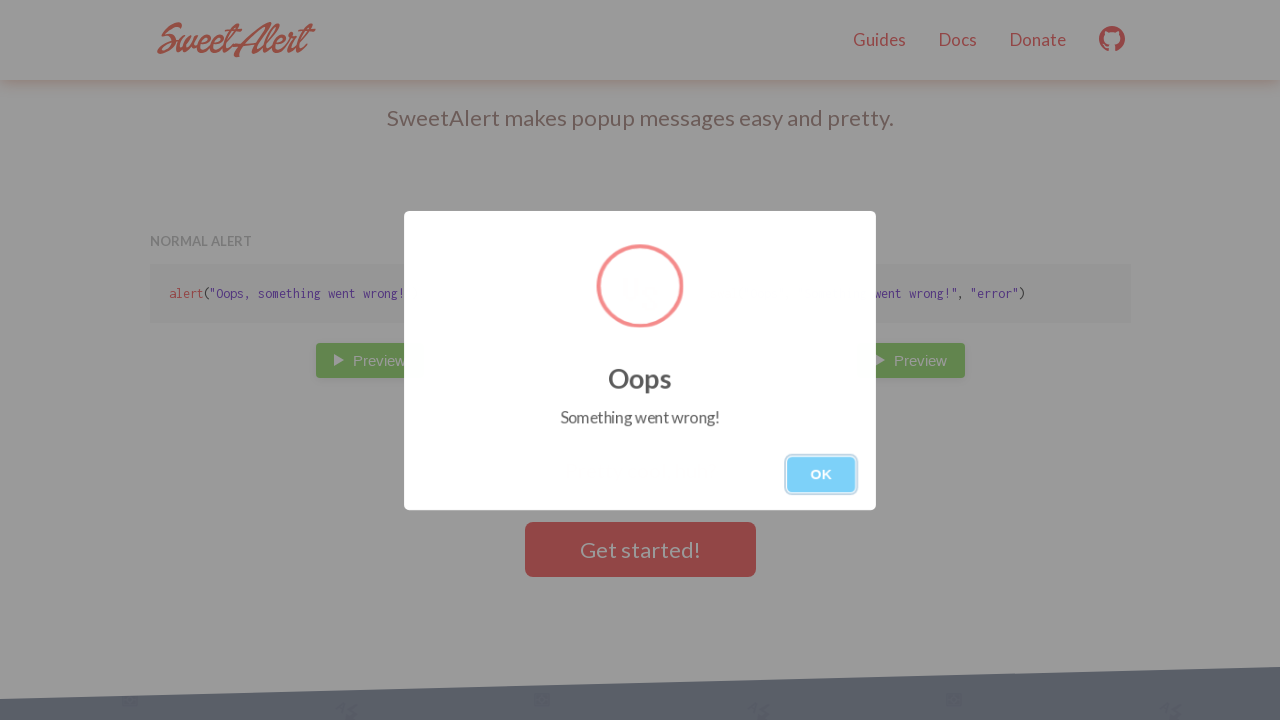

Retrieved modal text content
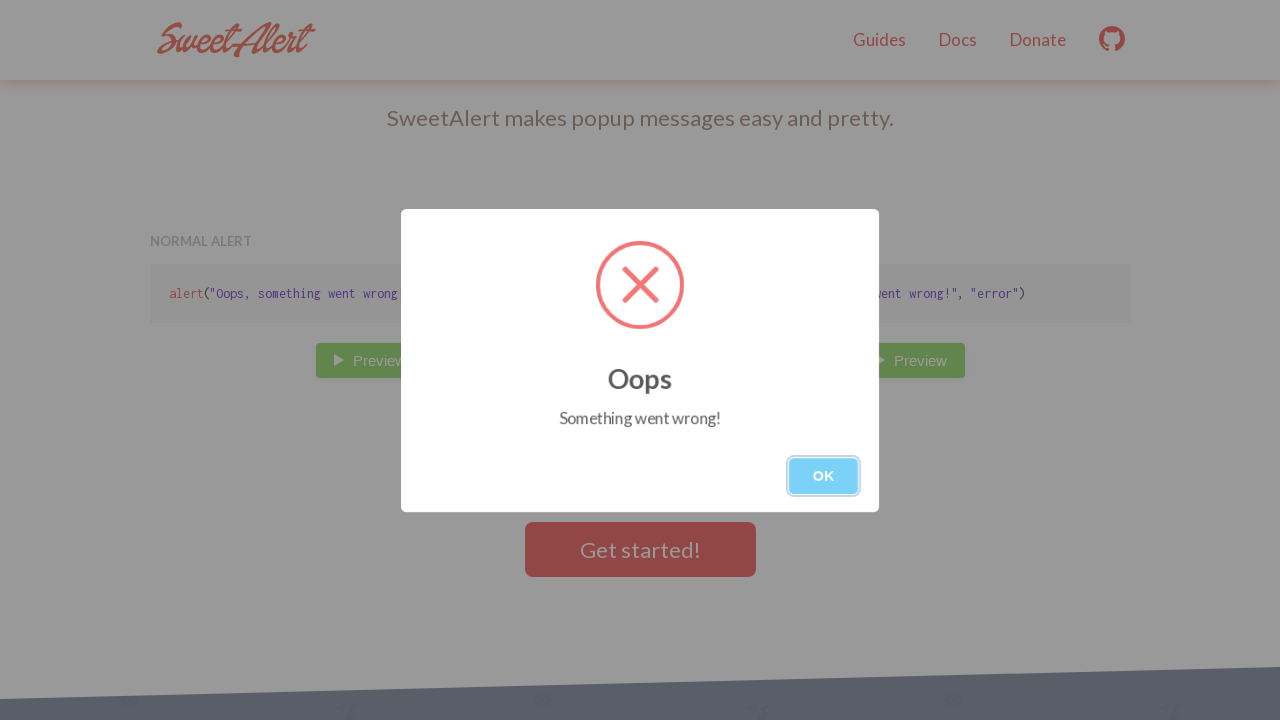

Verified modal contains expected 'Something went wrong!' message
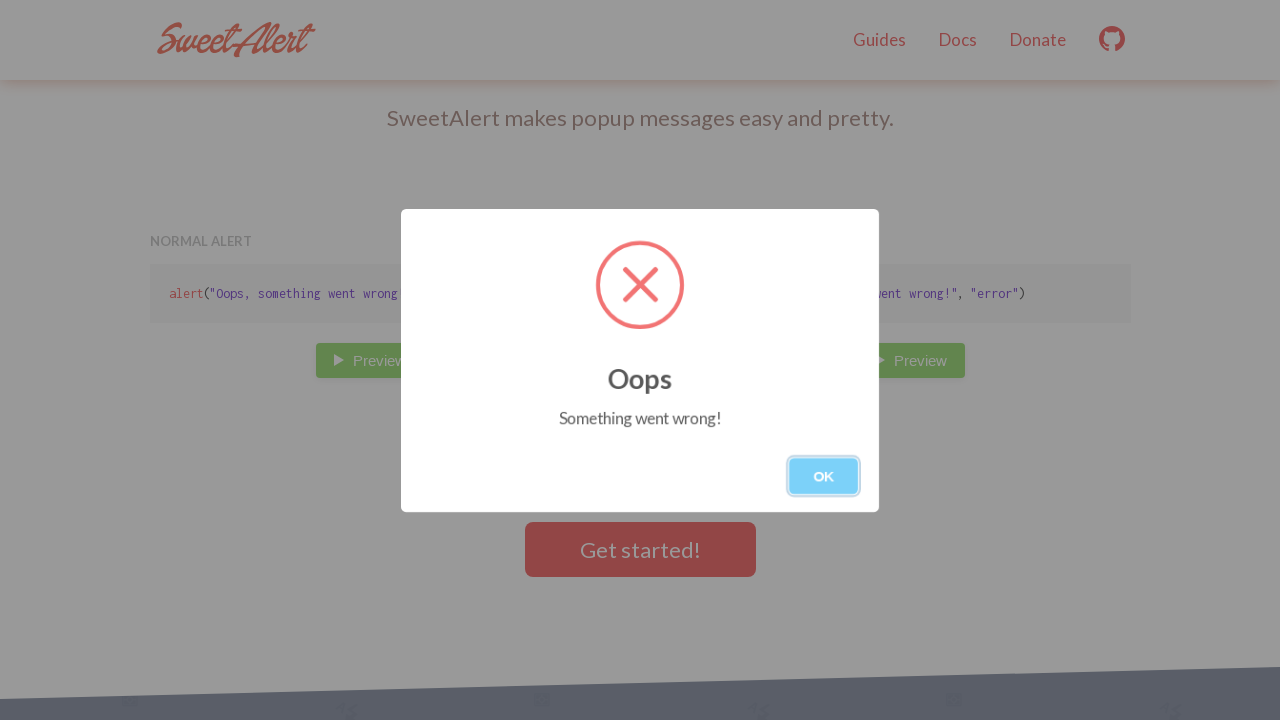

Clicked OK button to close the modal at (824, 476) on xpath=//button[.='OK']
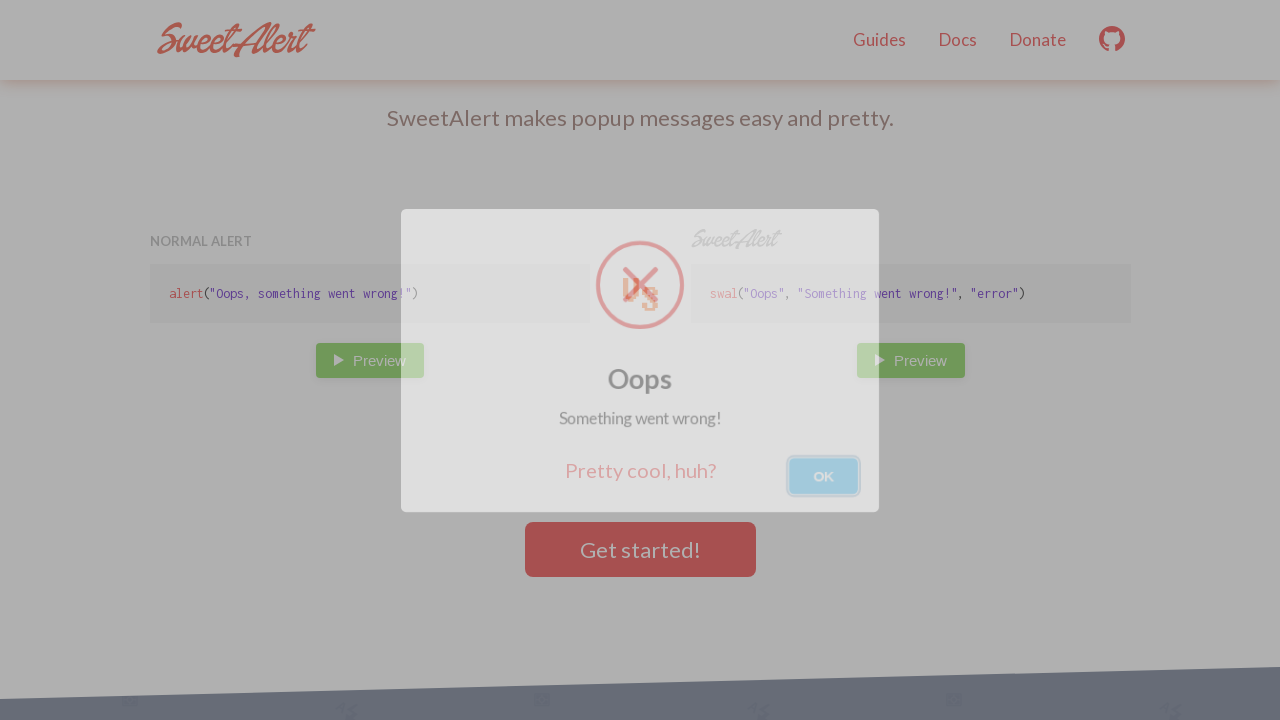

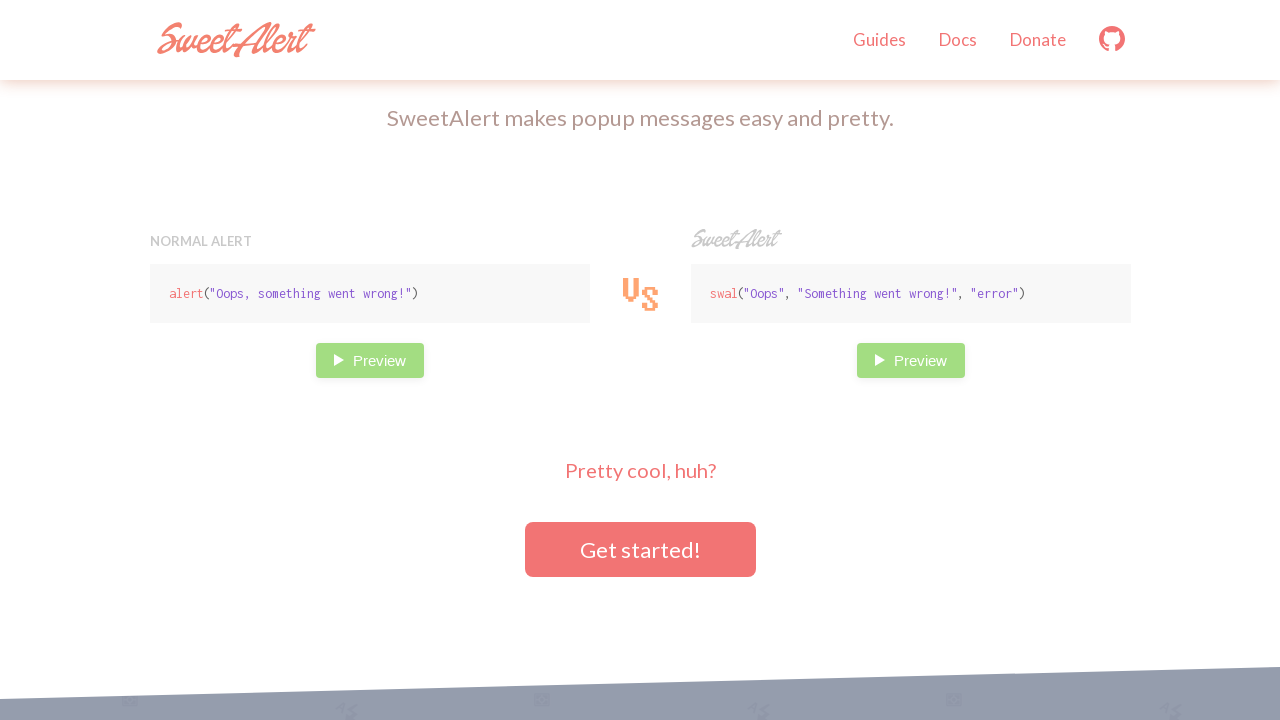